Tests JavaScript alert dialog handling by clicking a button that triggers a JS alert and verifying the result message is displayed correctly.

Starting URL: https://the-internet.herokuapp.com/javascript_alerts

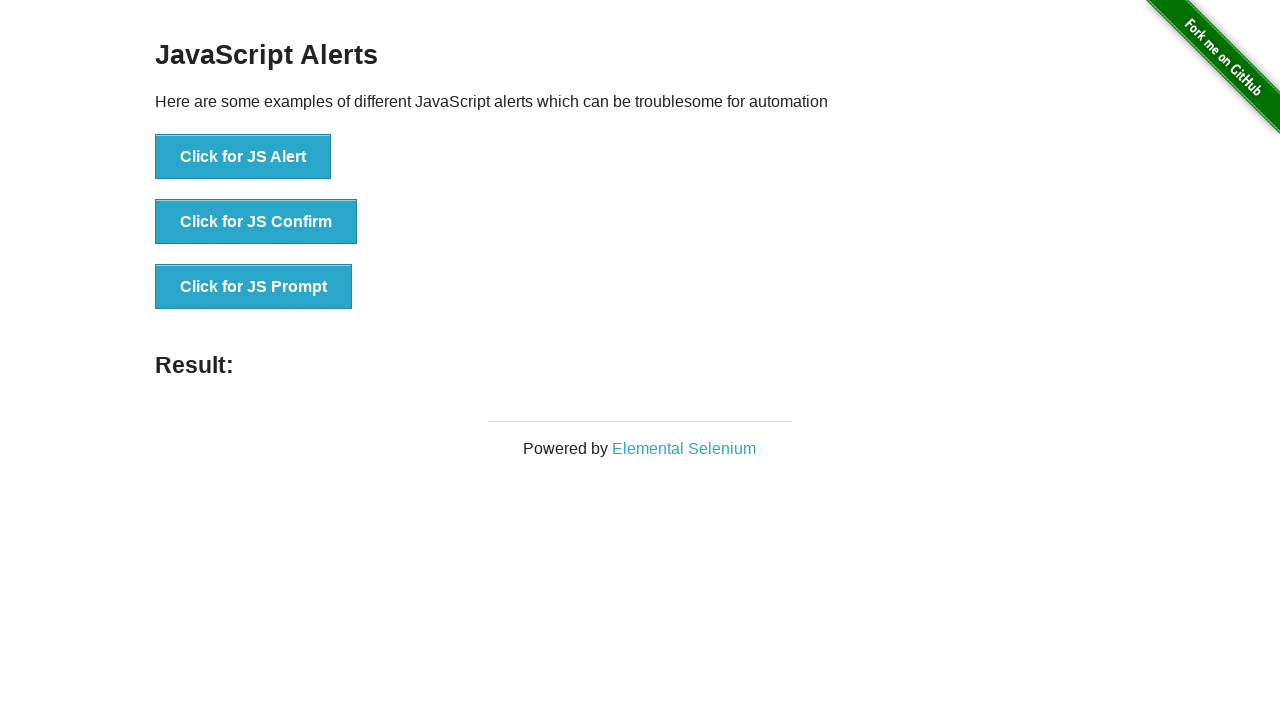

Clicked button to trigger JavaScript alert dialog at (243, 157) on text=Click for JS Alert
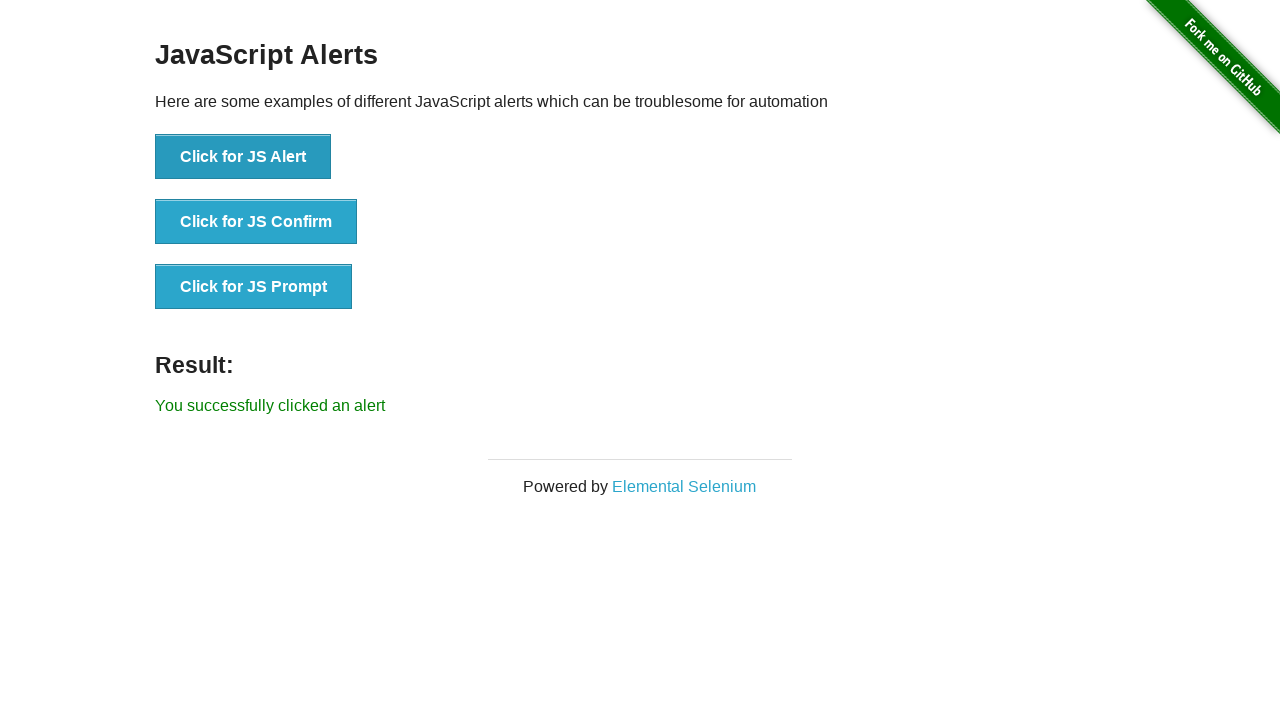

Result message element loaded after alert was automatically accepted
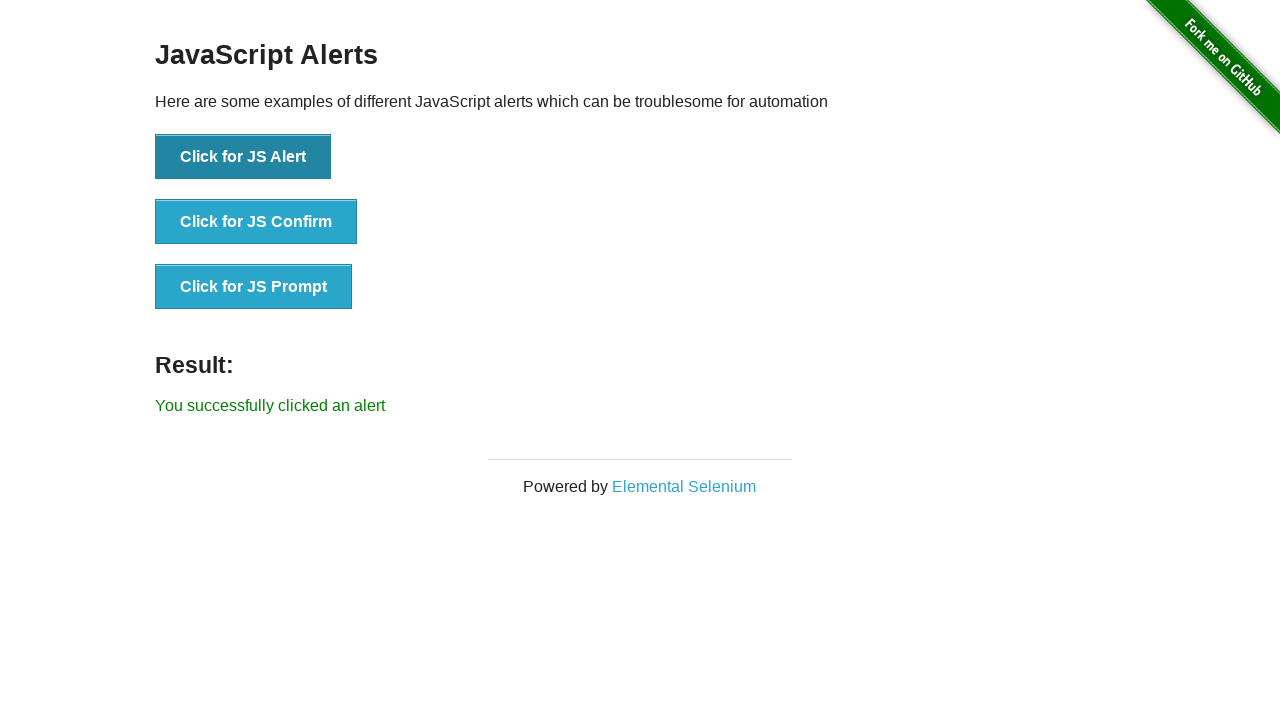

Verified result message: 'You successfully clicked an alert'
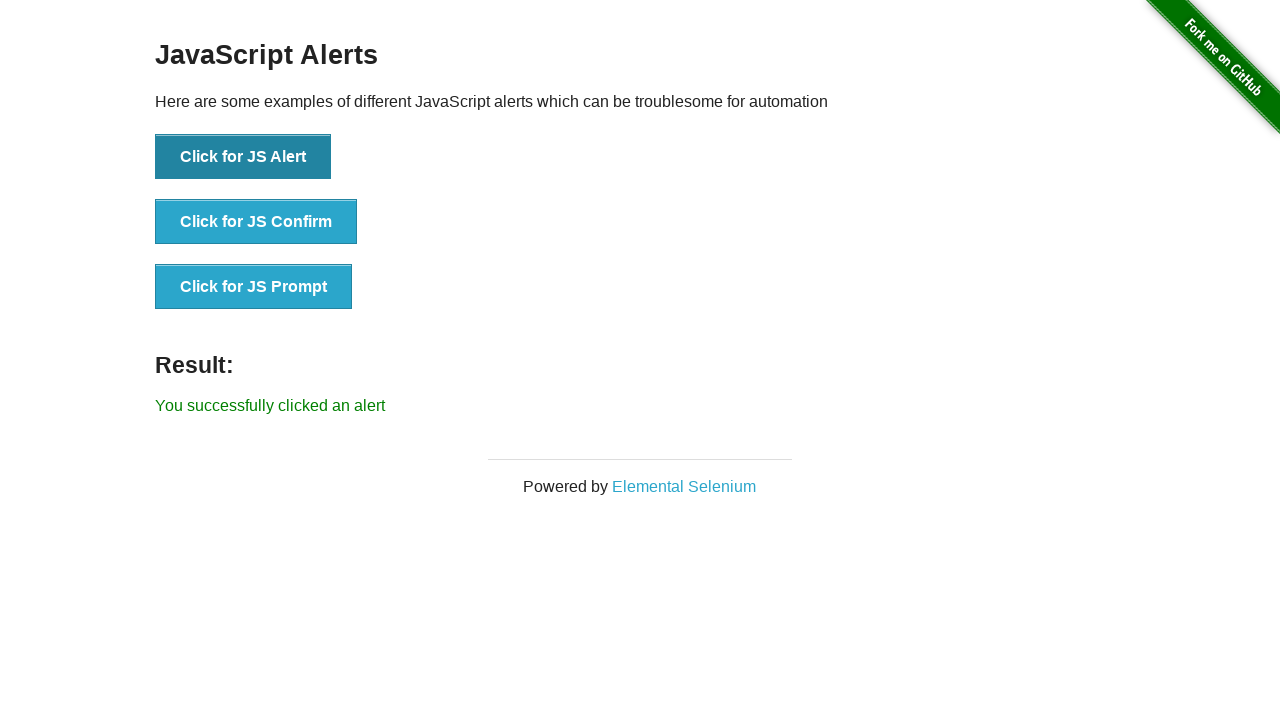

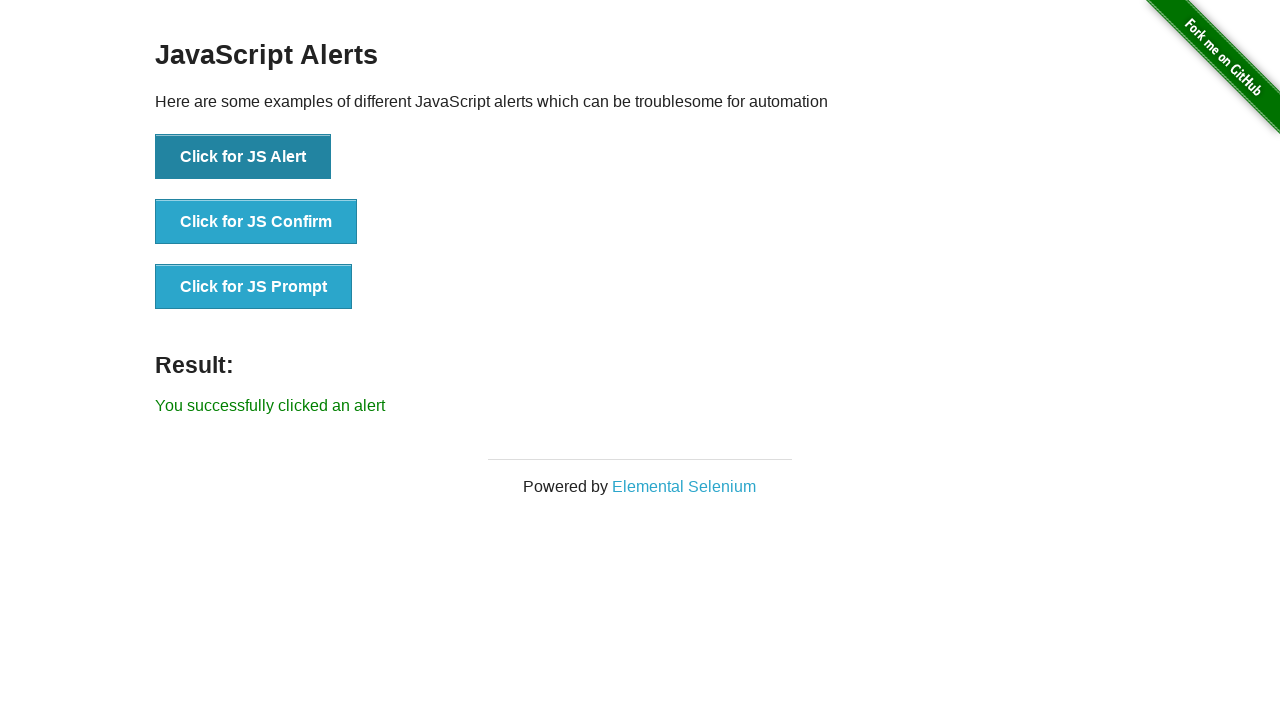